Tests dynamically loaded page elements by clicking through to a dynamic loading example and waiting for content to appear

Starting URL: https://the-internet.herokuapp.com/

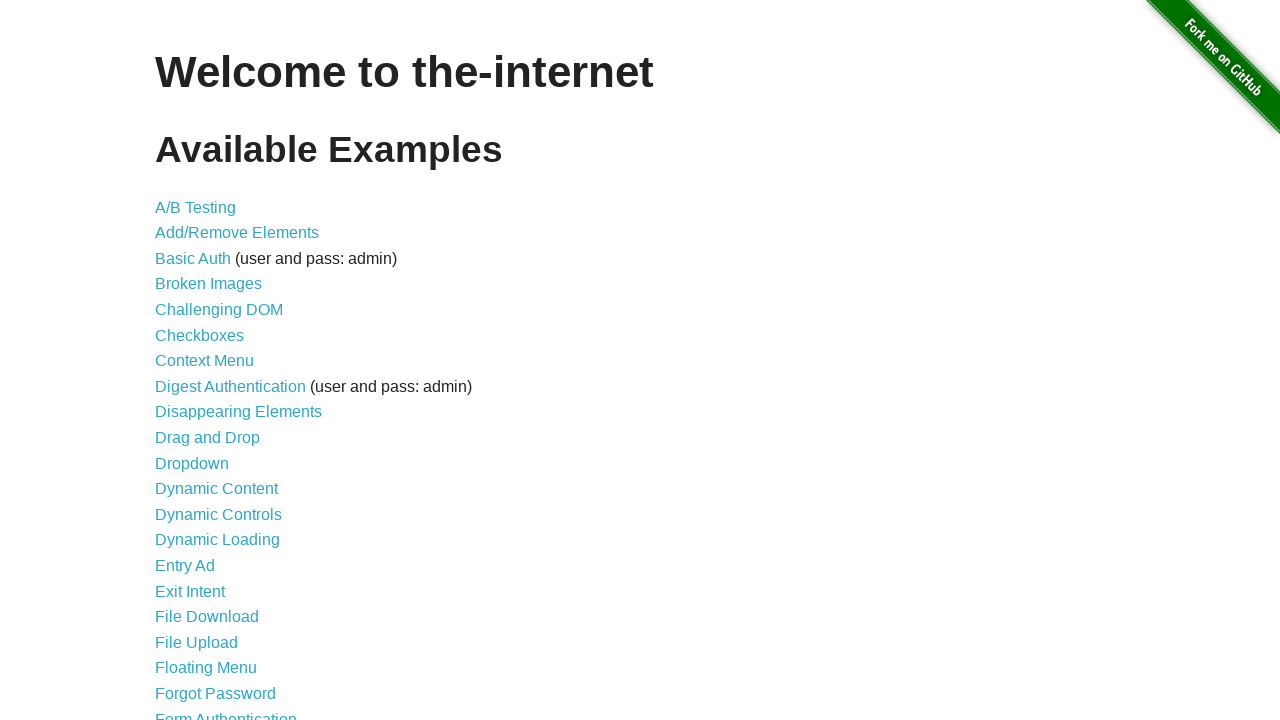

Waited for Dynamic Loading link to appear
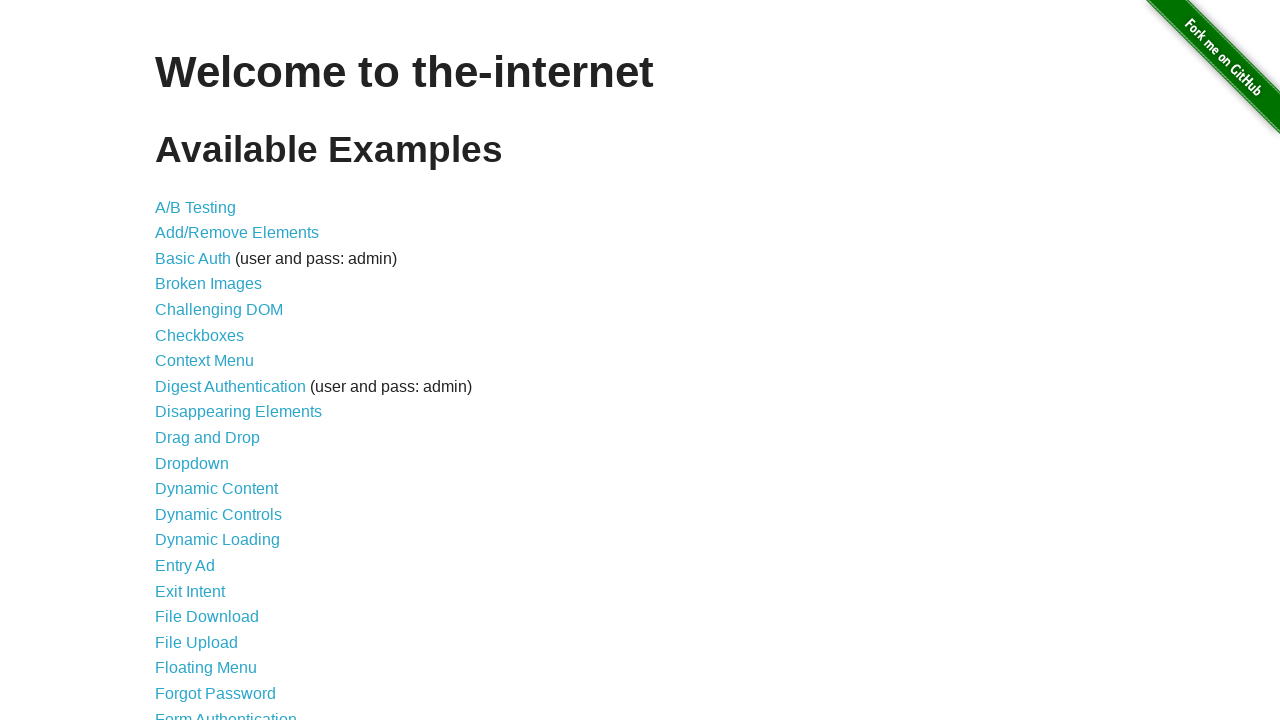

Clicked on Dynamic Loading link at (218, 540) on a[href='/dynamic_loading']
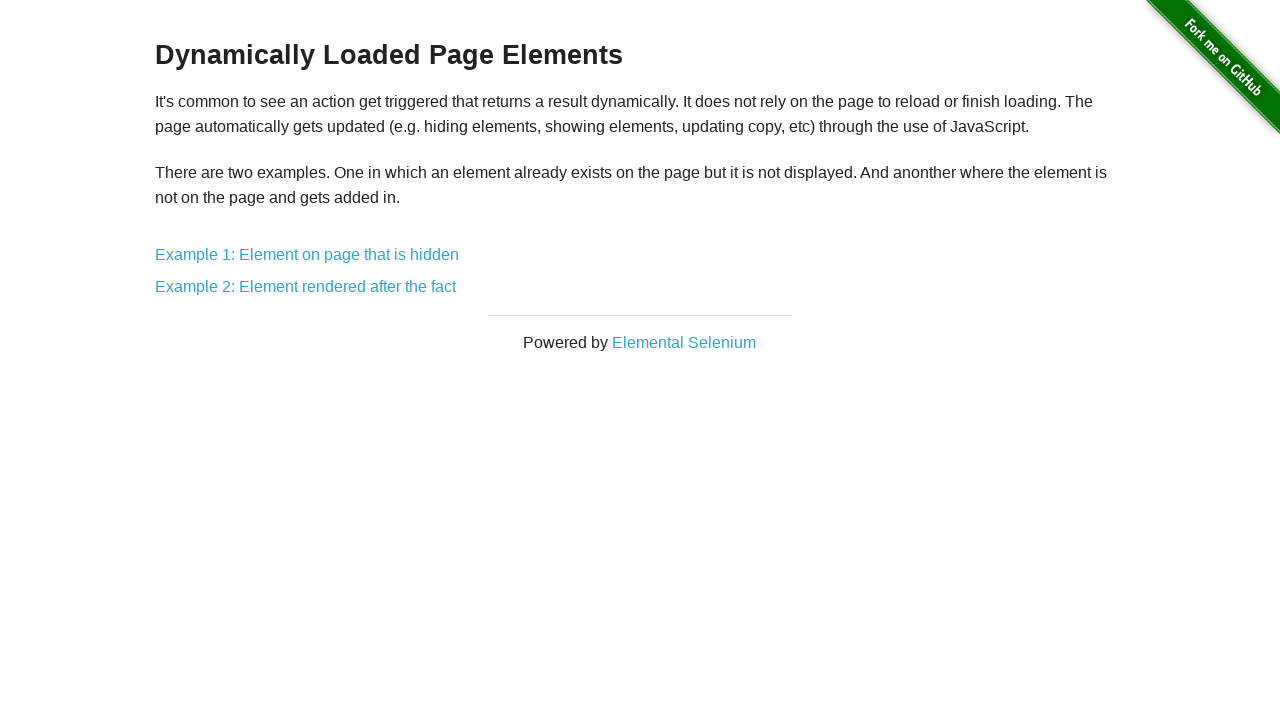

Clicked on Example 1 link at (307, 255) on a[href='/dynamic_loading/1']
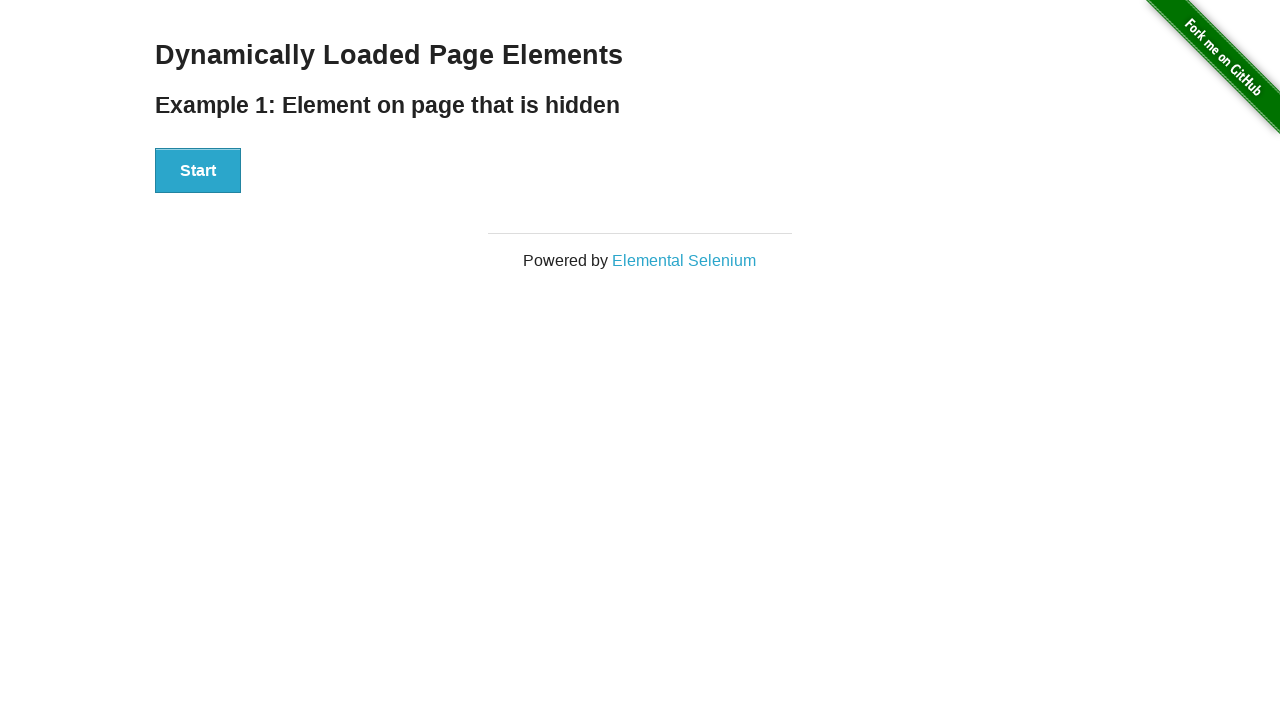

Clicked the Start button at (198, 171) on #start button
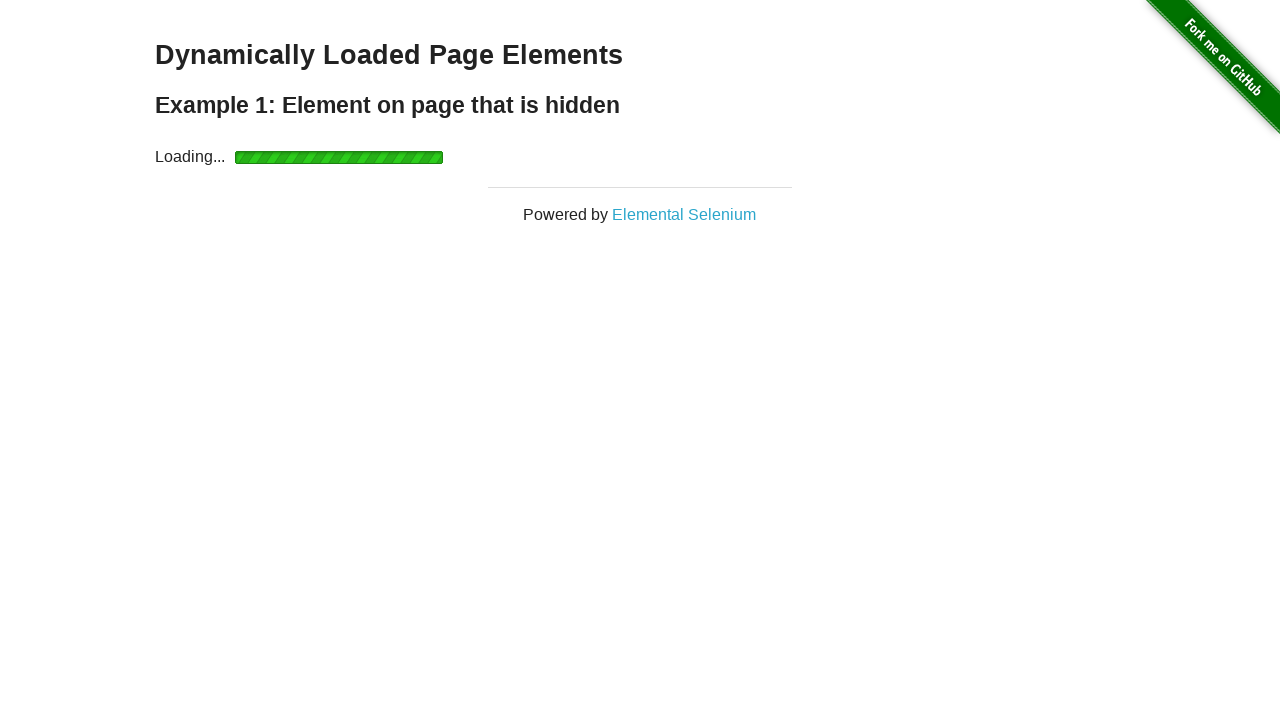

Waited for finish element to appear (dynamic content loaded)
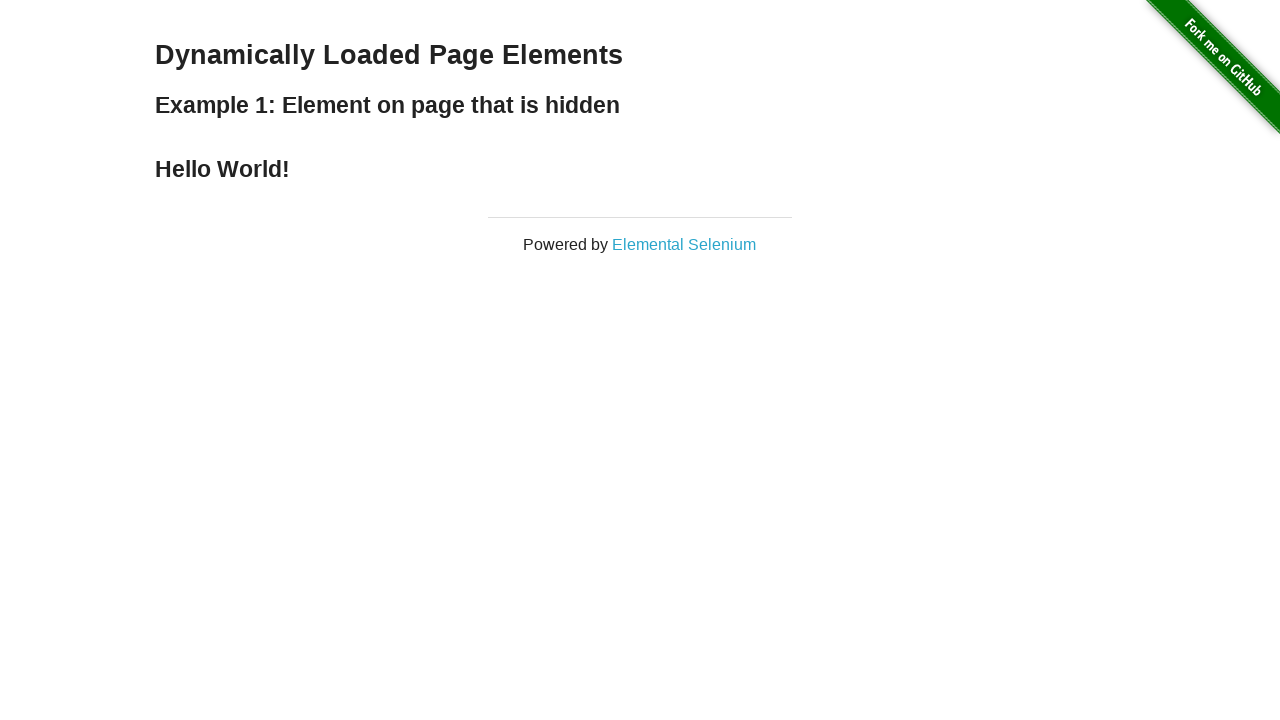

Retrieved text from finish element
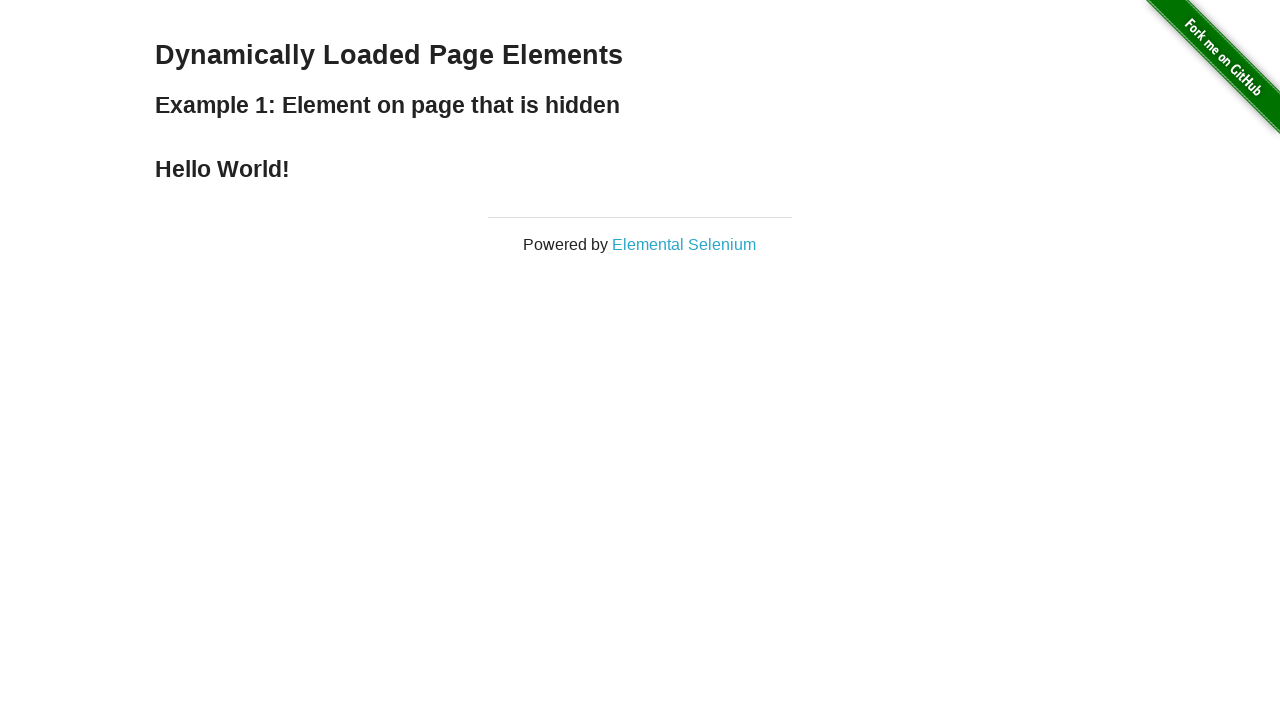

Verified finish element contains 'Hello World!' text
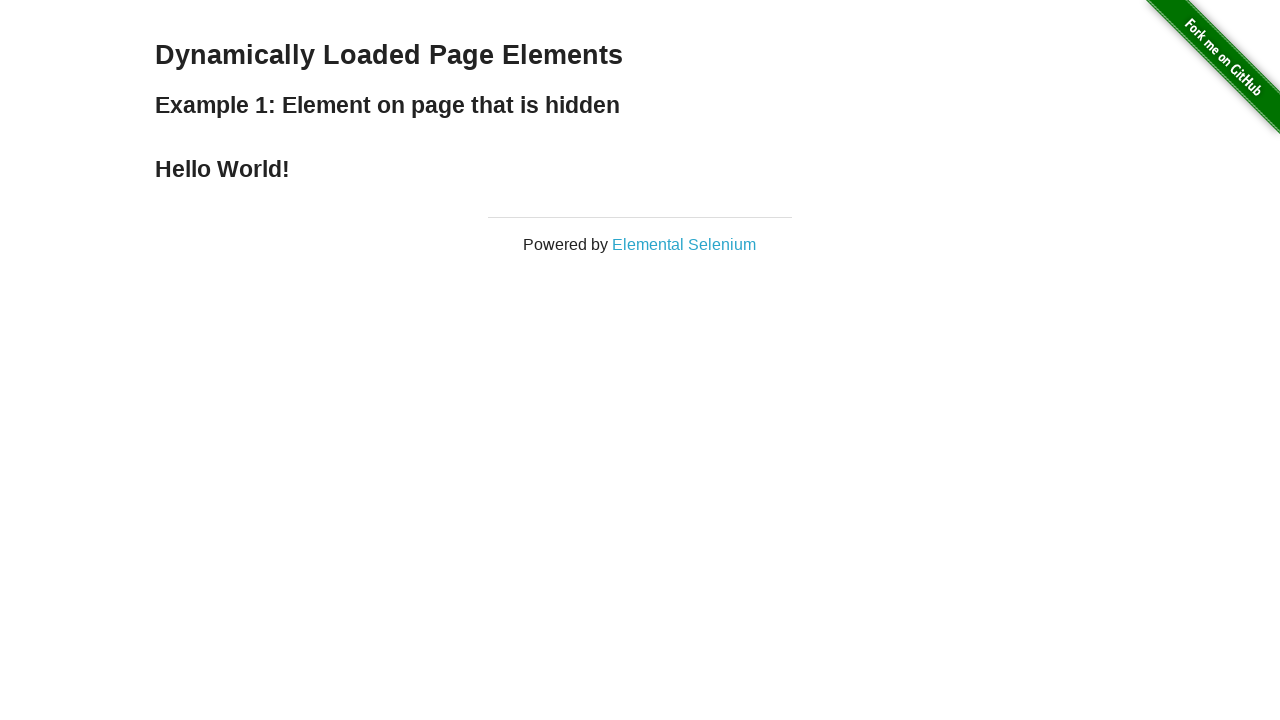

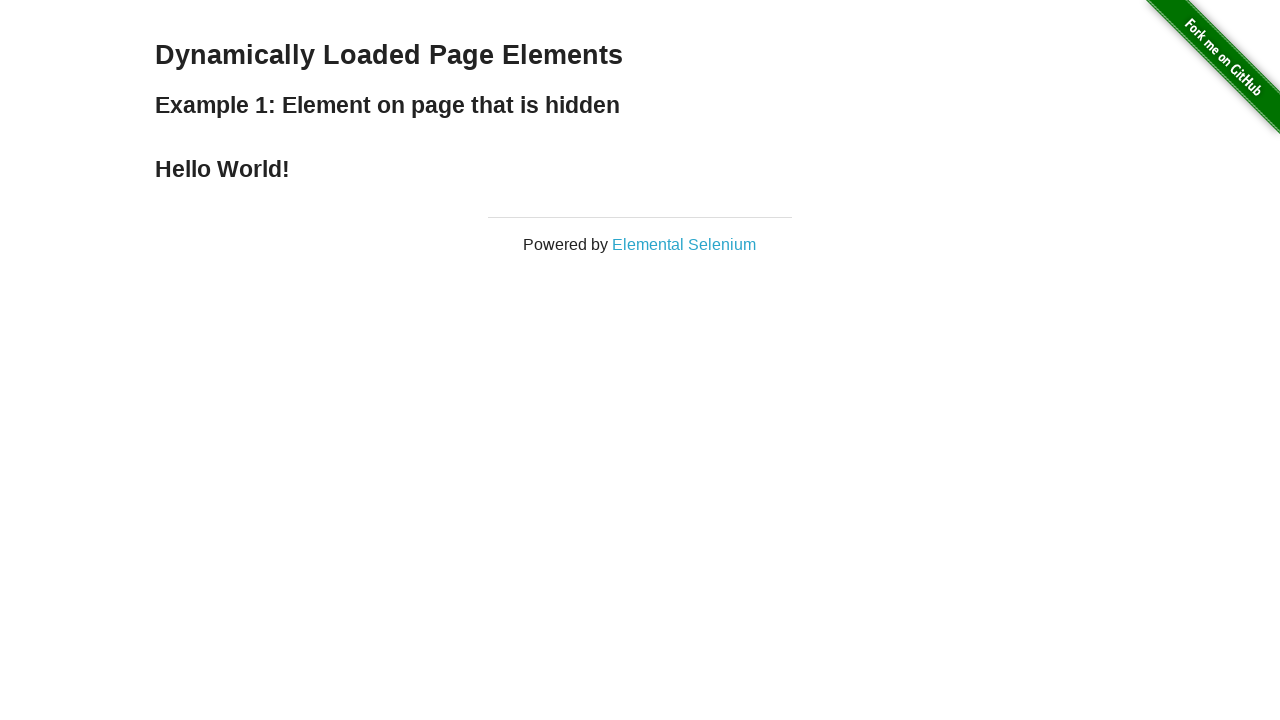